Tests JavaScript prompt dialog by clicking a button to trigger the prompt, entering text into it, and accepting the dialog

Starting URL: https://the-internet.herokuapp.com/javascript_alerts

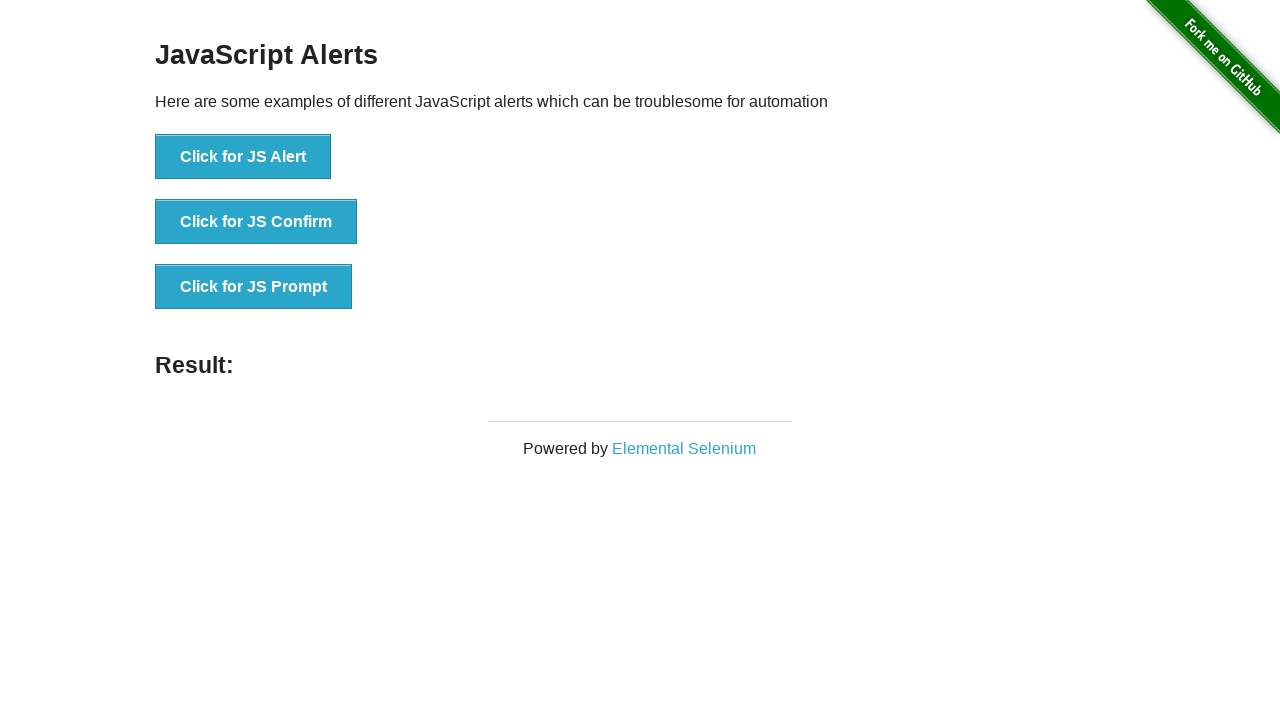

Clicked 'Click for JS Prompt' button to trigger JavaScript prompt dialog at (254, 287) on xpath=//button[contains(text(),'Click for JS Prompt')]
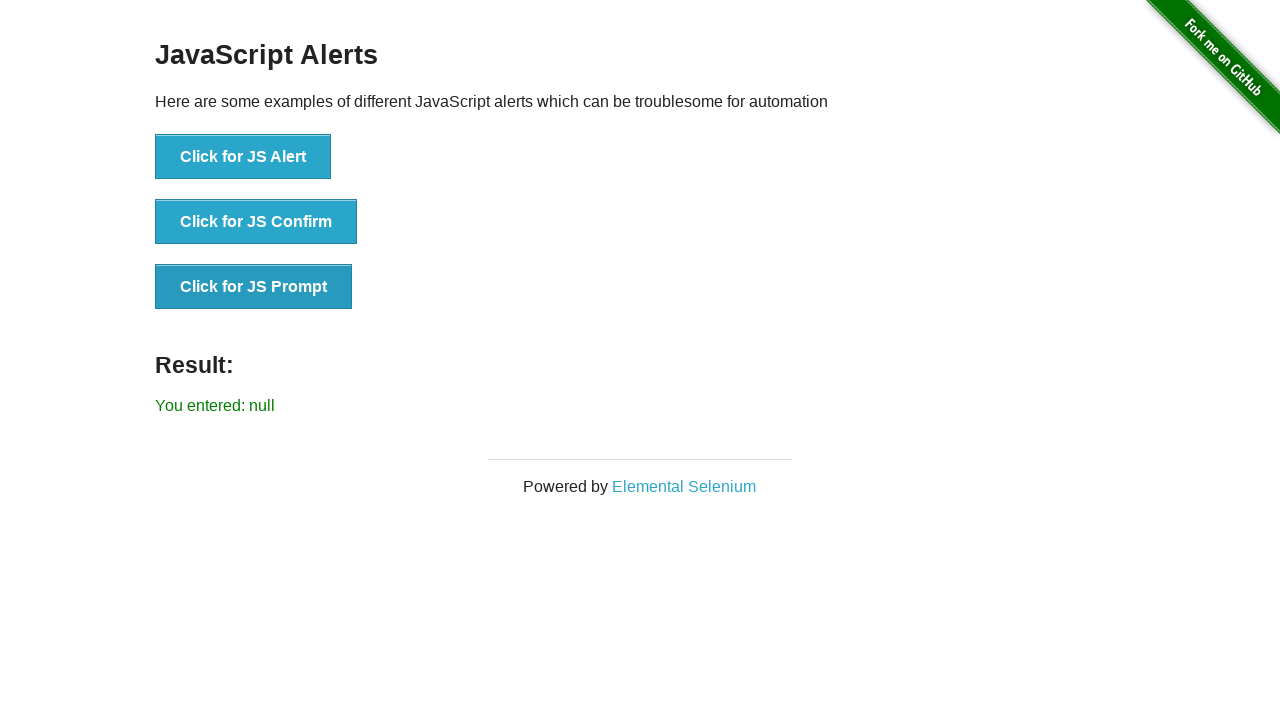

Set up dialog handler to accept prompt with text 'Automation'
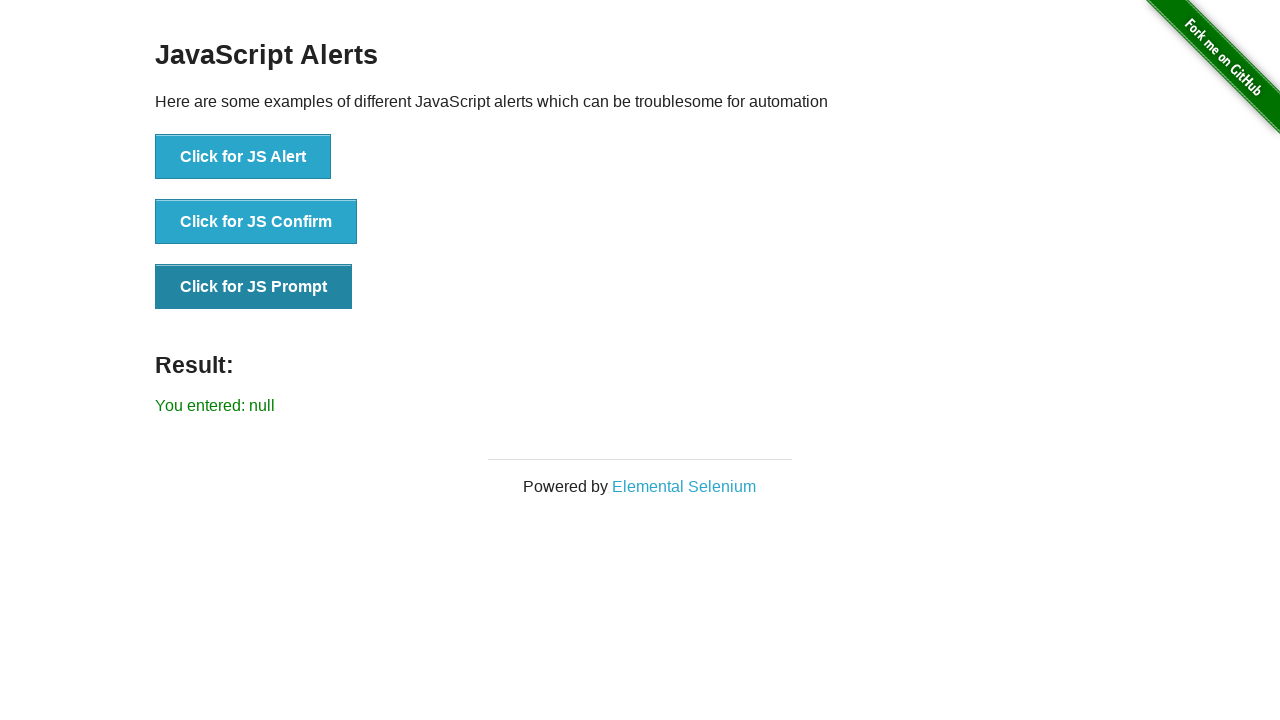

Clicked 'Click for JS Prompt' button again to trigger dialog with handler active at (254, 287) on xpath=//button[contains(text(),'Click for JS Prompt')]
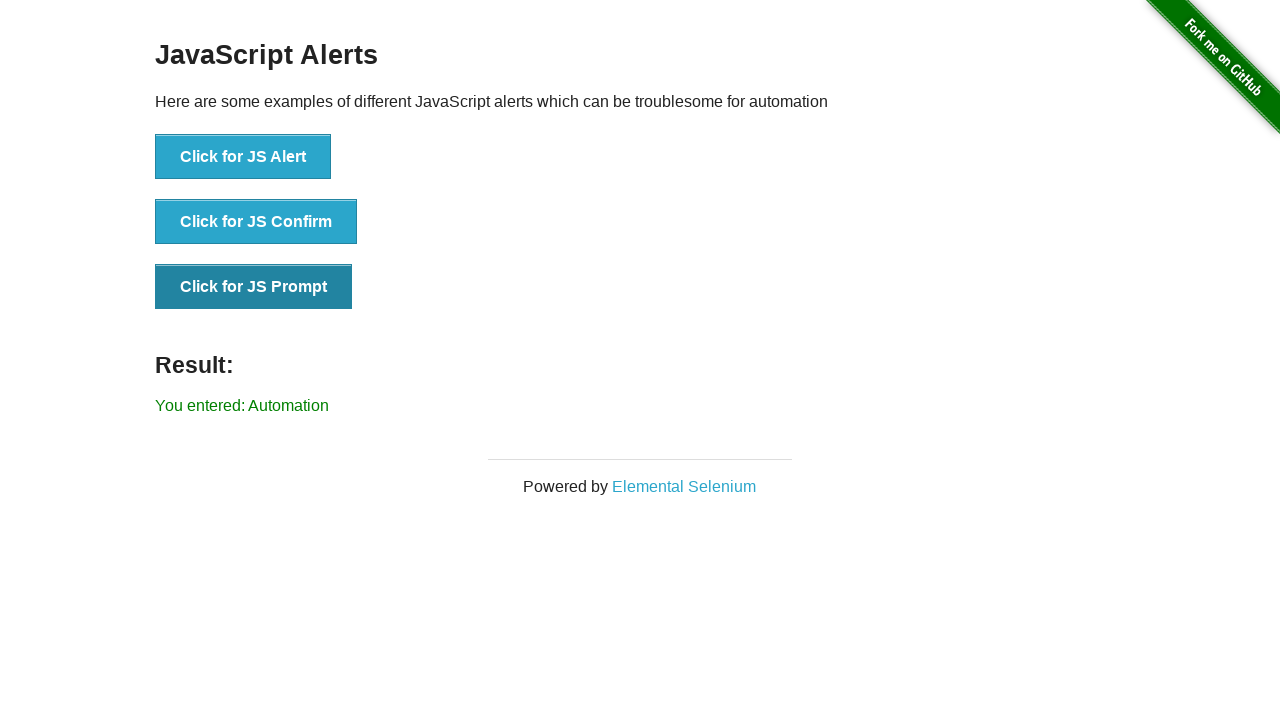

Result text appeared after accepting the prompt dialog
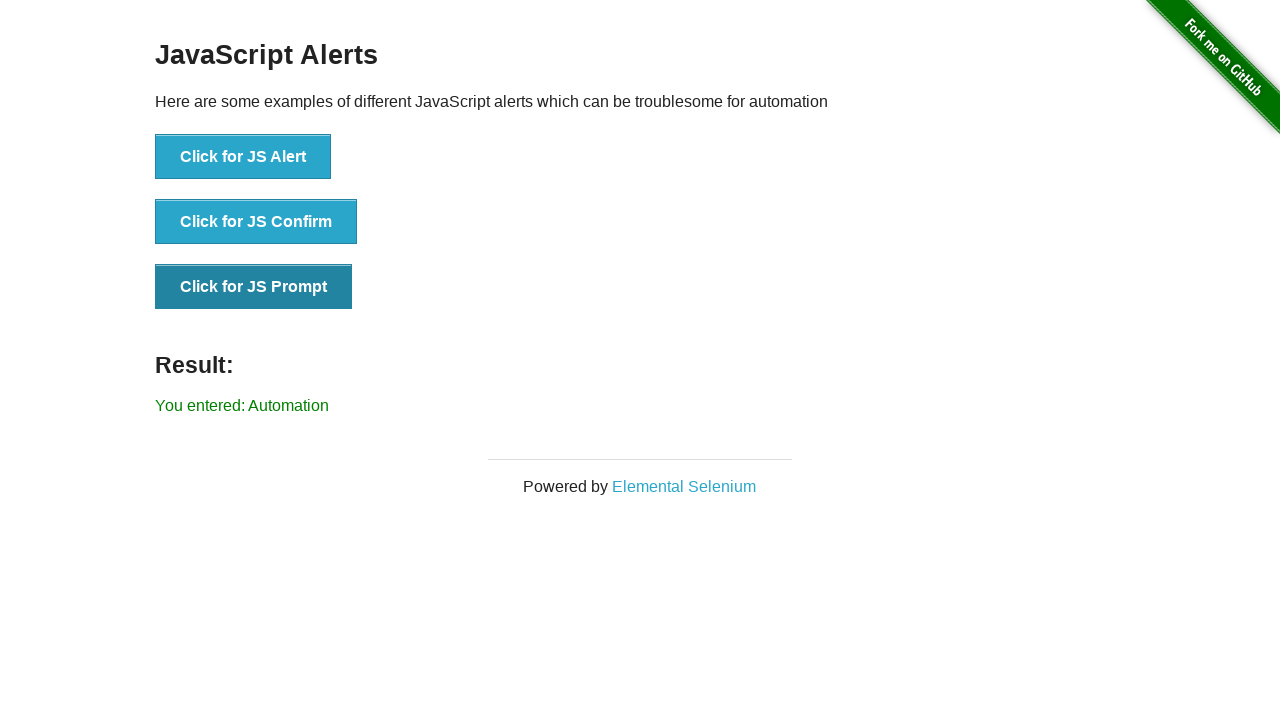

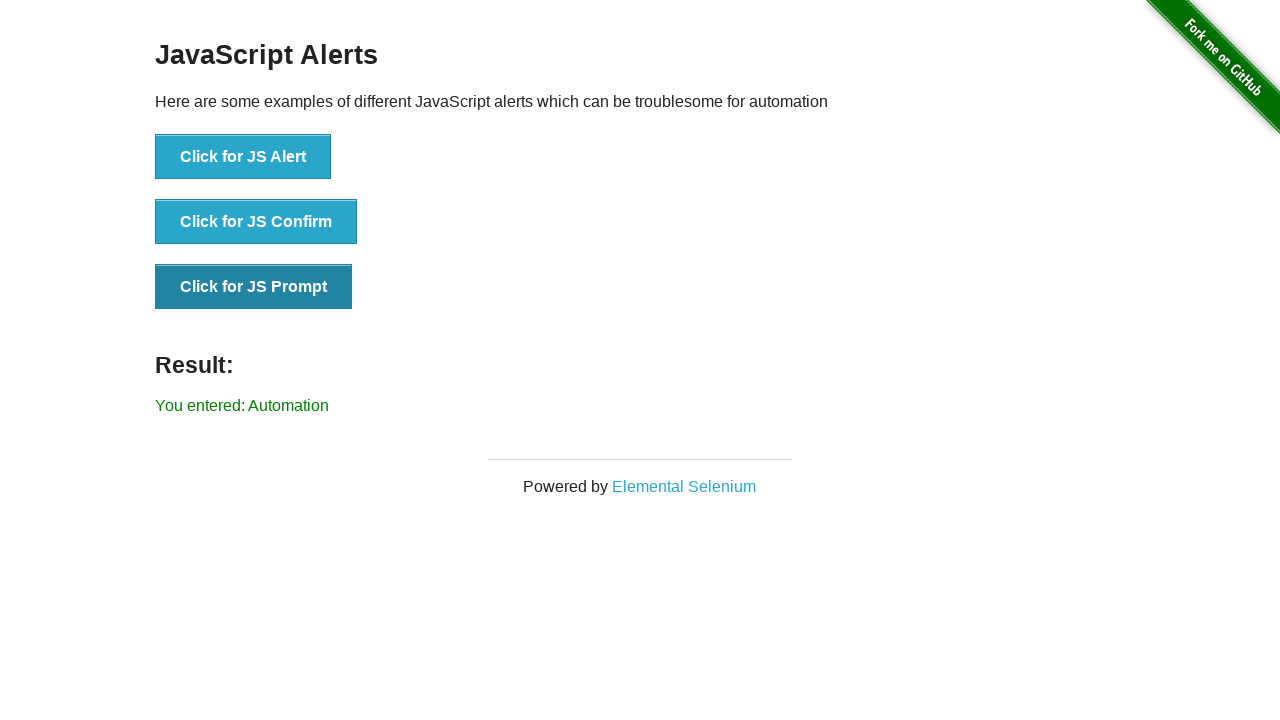